Navigates to a GitHub Pages test page and clicks a button element to verify basic interaction functionality.

Starting URL: https://SunInJuly.github.io/execute_script.html

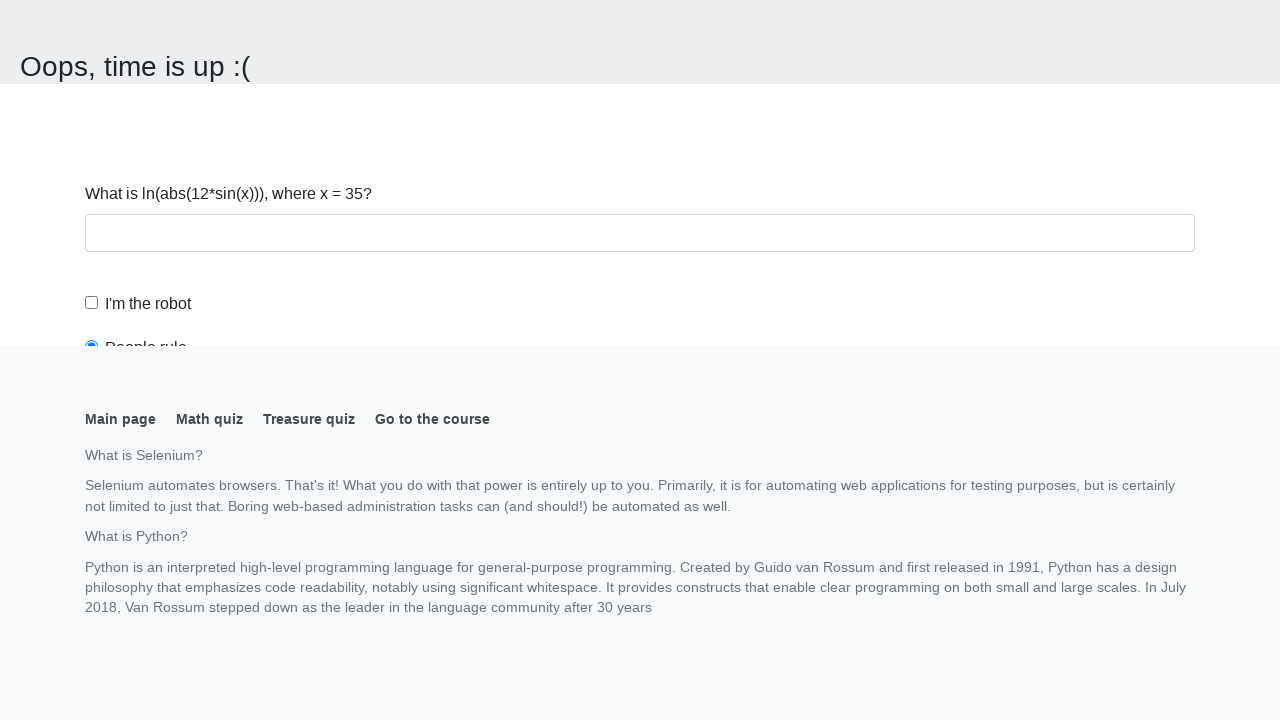

Navigated to GitHub Pages test page
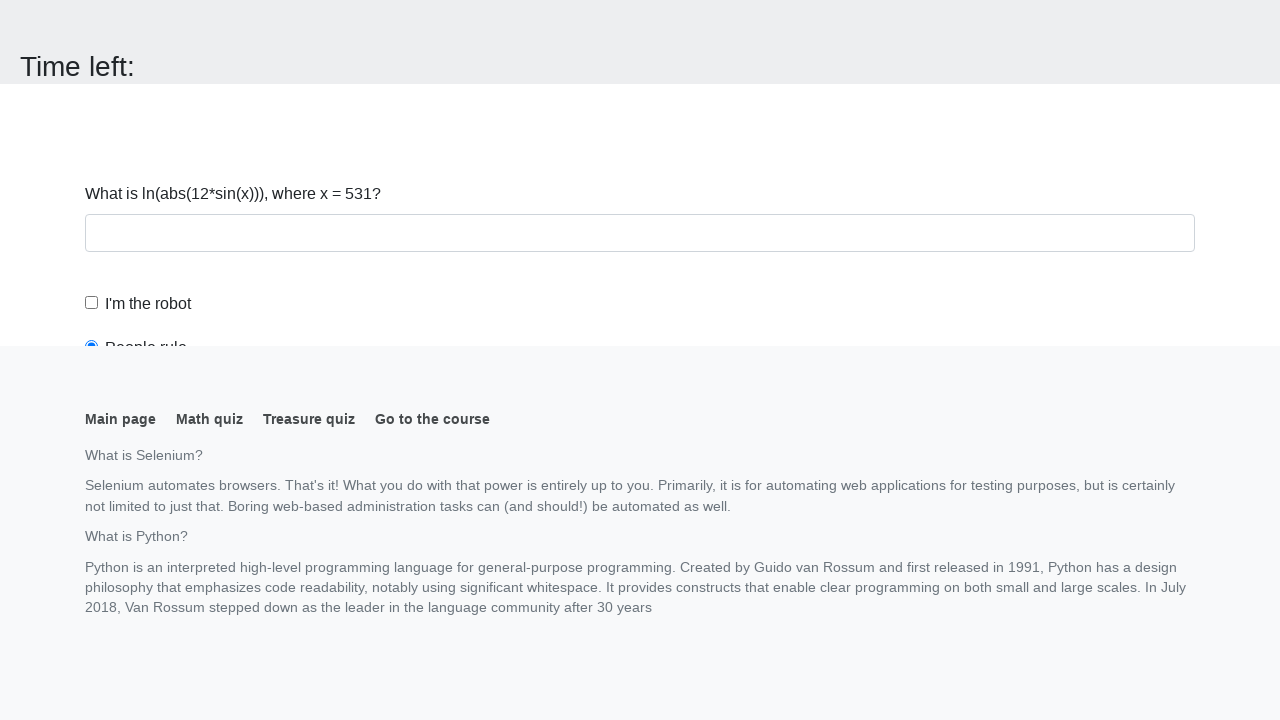

Clicked button element to verify basic interaction functionality at (123, 20) on button
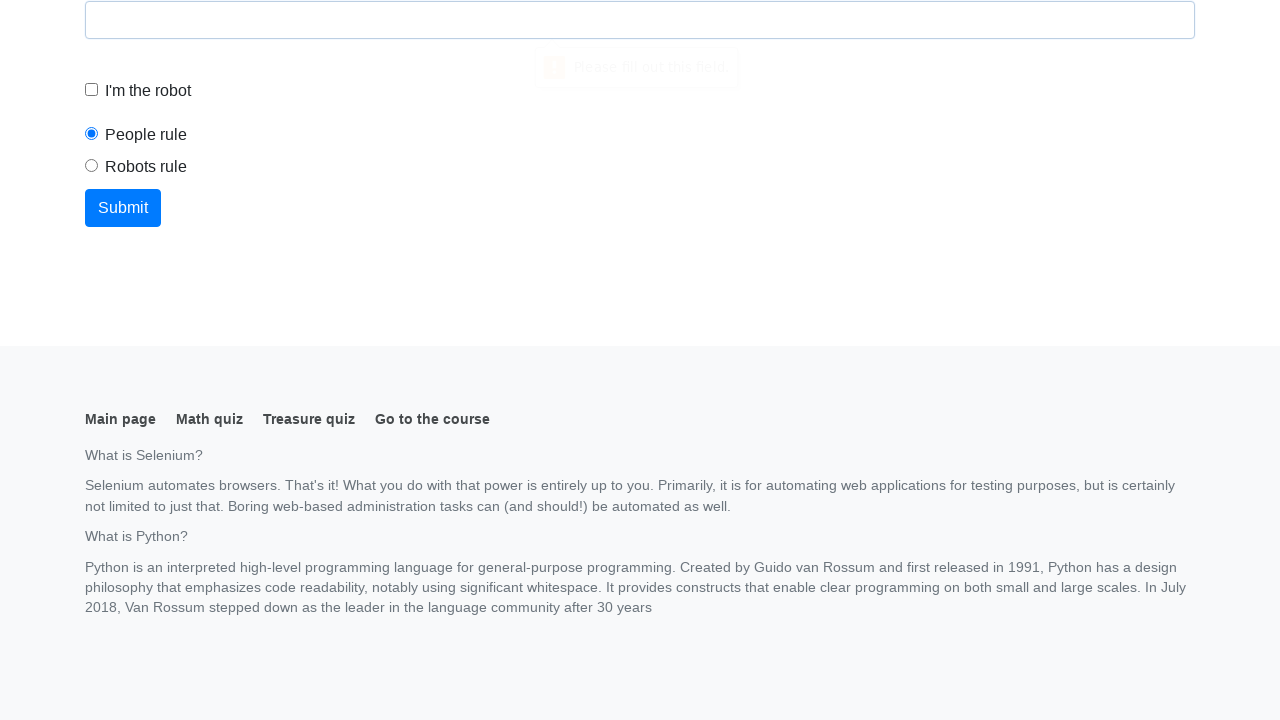

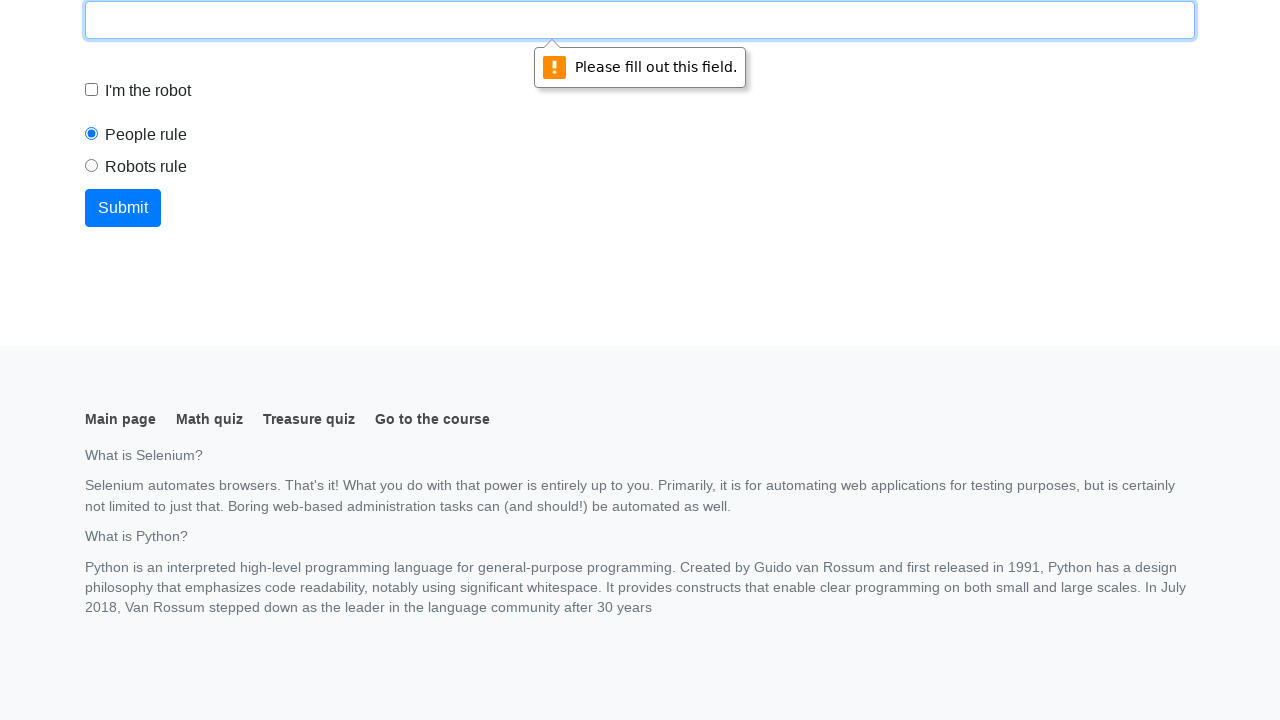